Tests that completing a todo while viewing 'Active' filter removes it from view

Starting URL: https://todomvc.com/examples/typescript-angular/#/

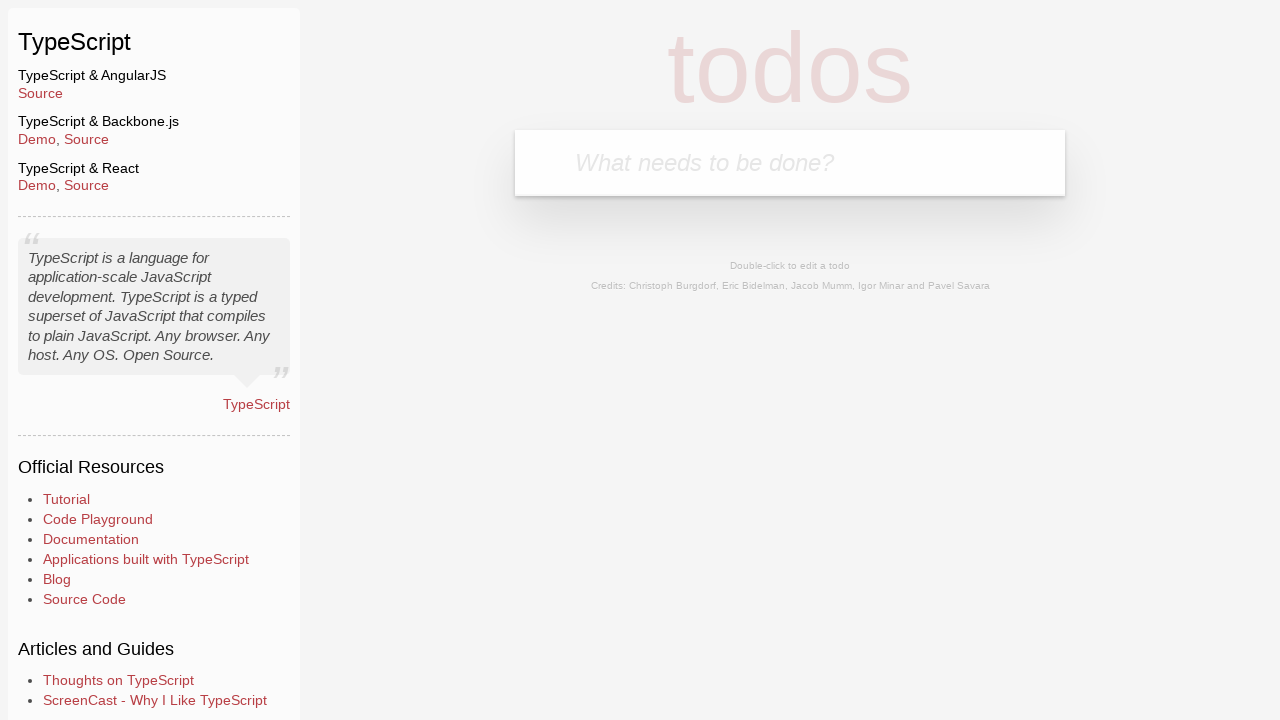

Filled new todo input field with 'Example1' on .new-todo
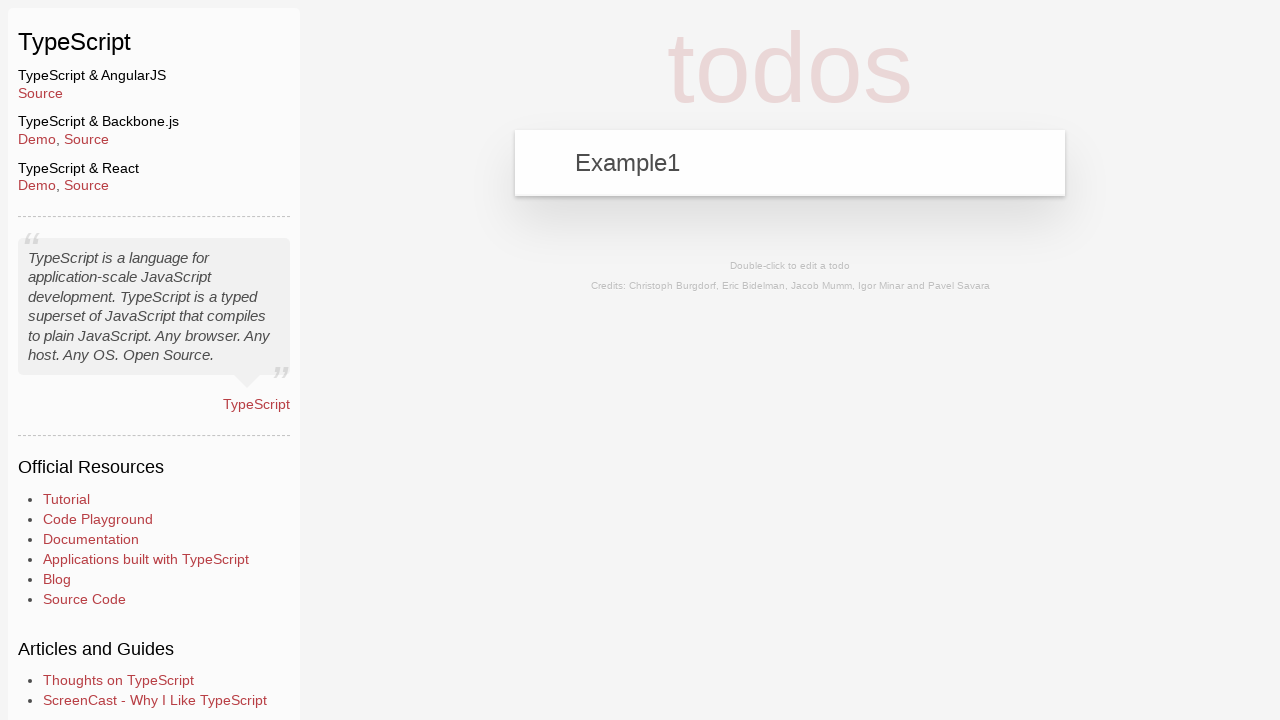

Pressed Enter to create the todo on .new-todo
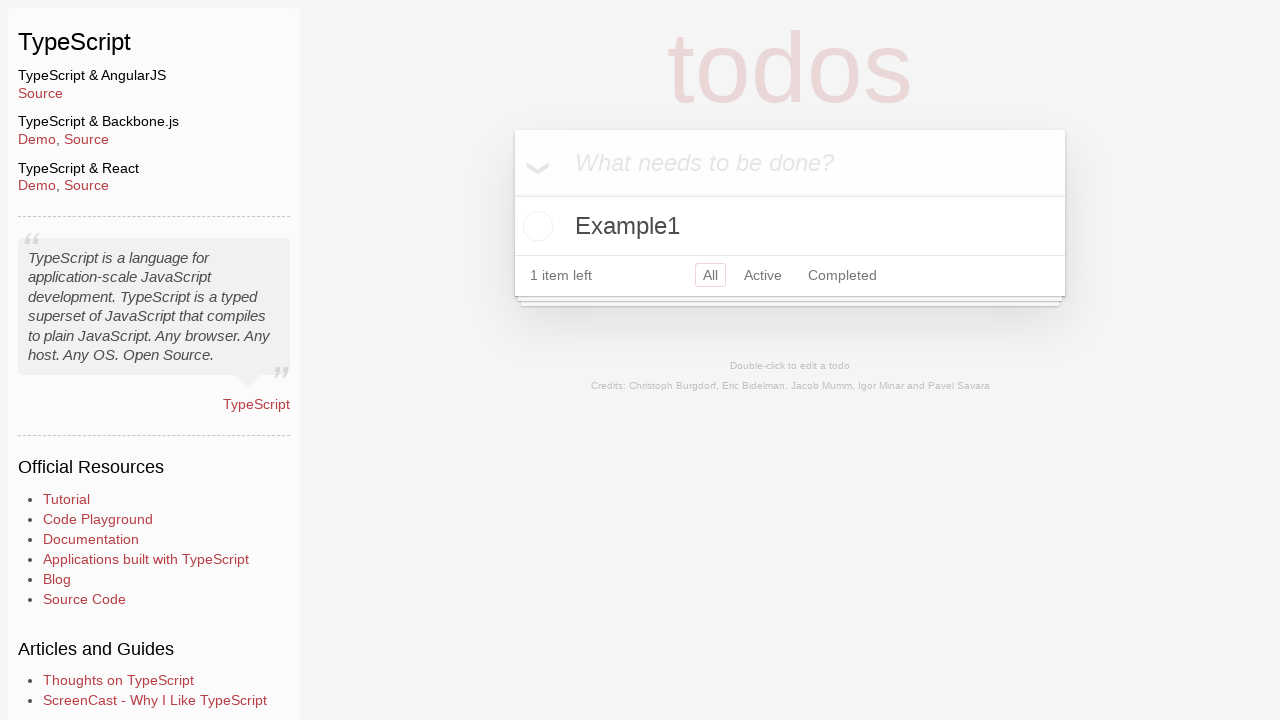

Clicked 'Active' filter button at (763, 275) on a[href='#/active']
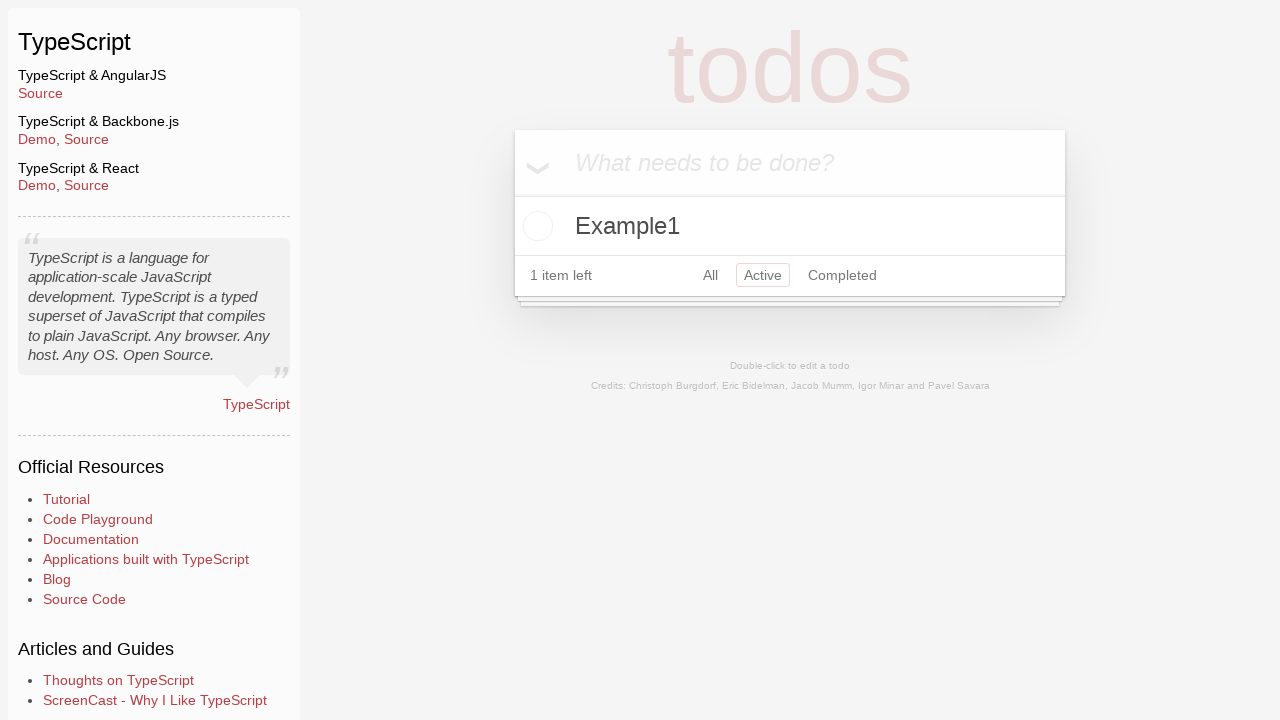

Clicked toggle checkbox to mark todo as completed at (535, 226) on li:has-text('Example1') .toggle
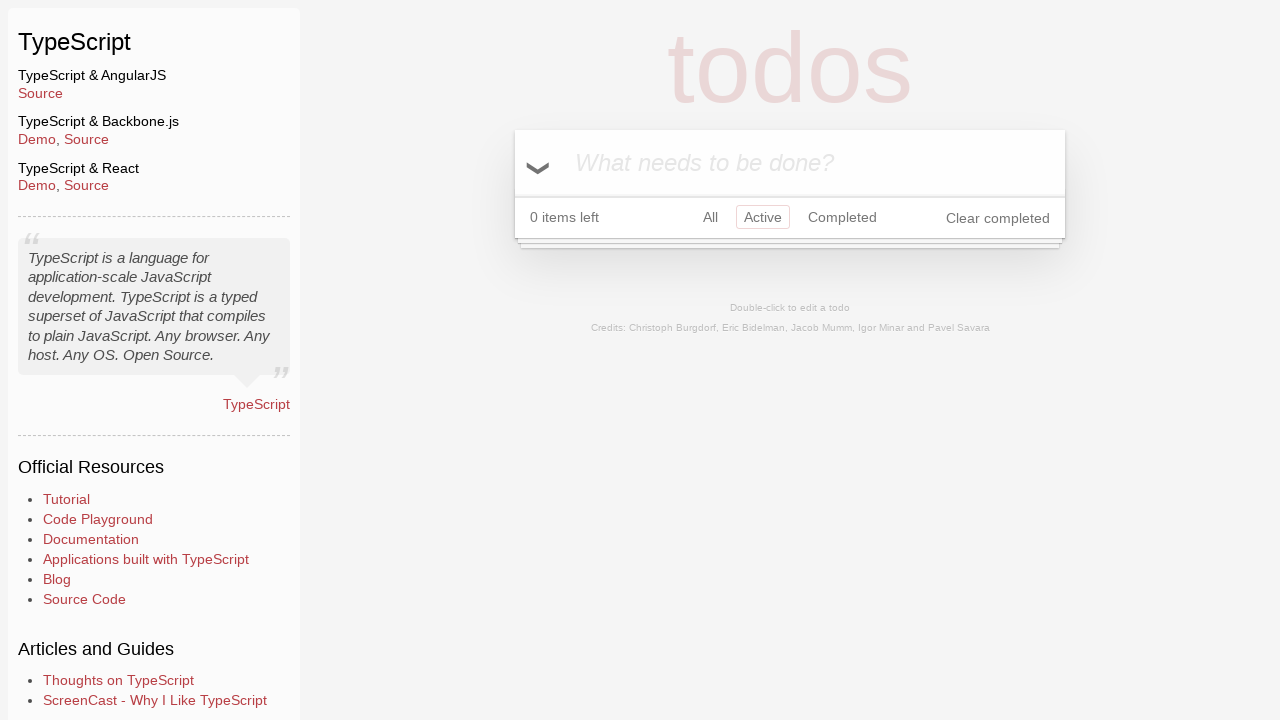

Waited for list to update after completing todo
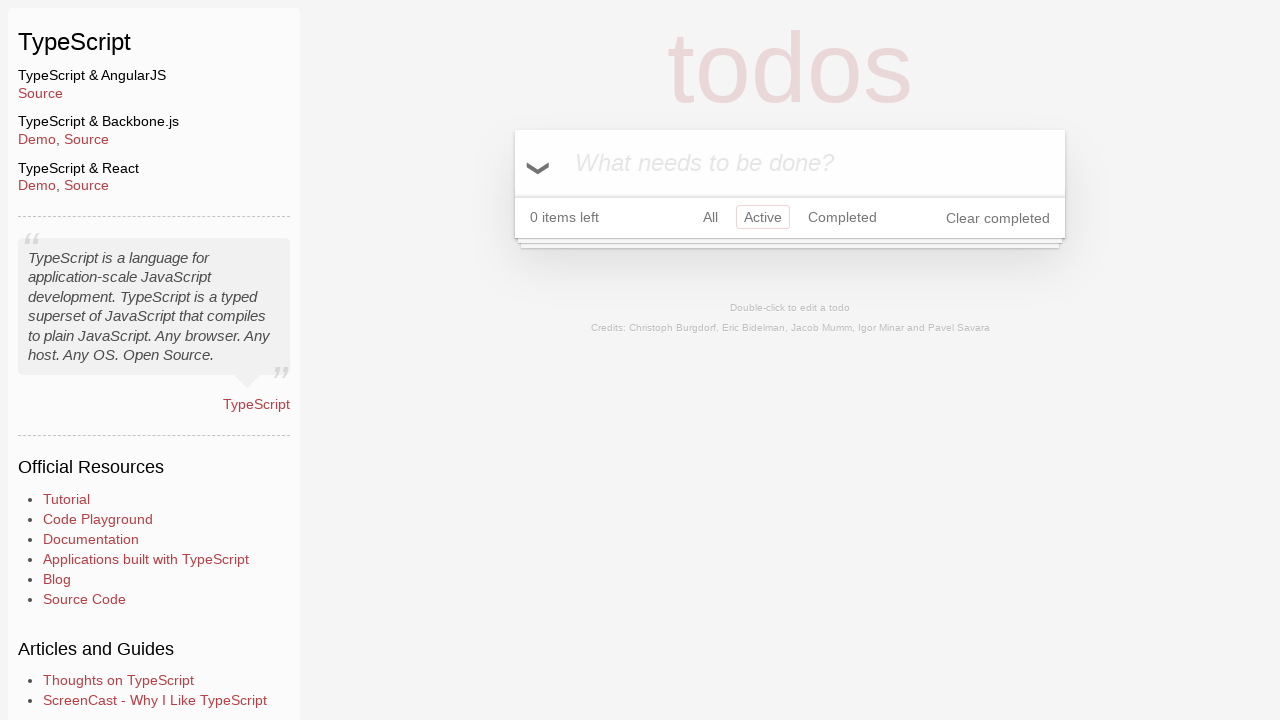

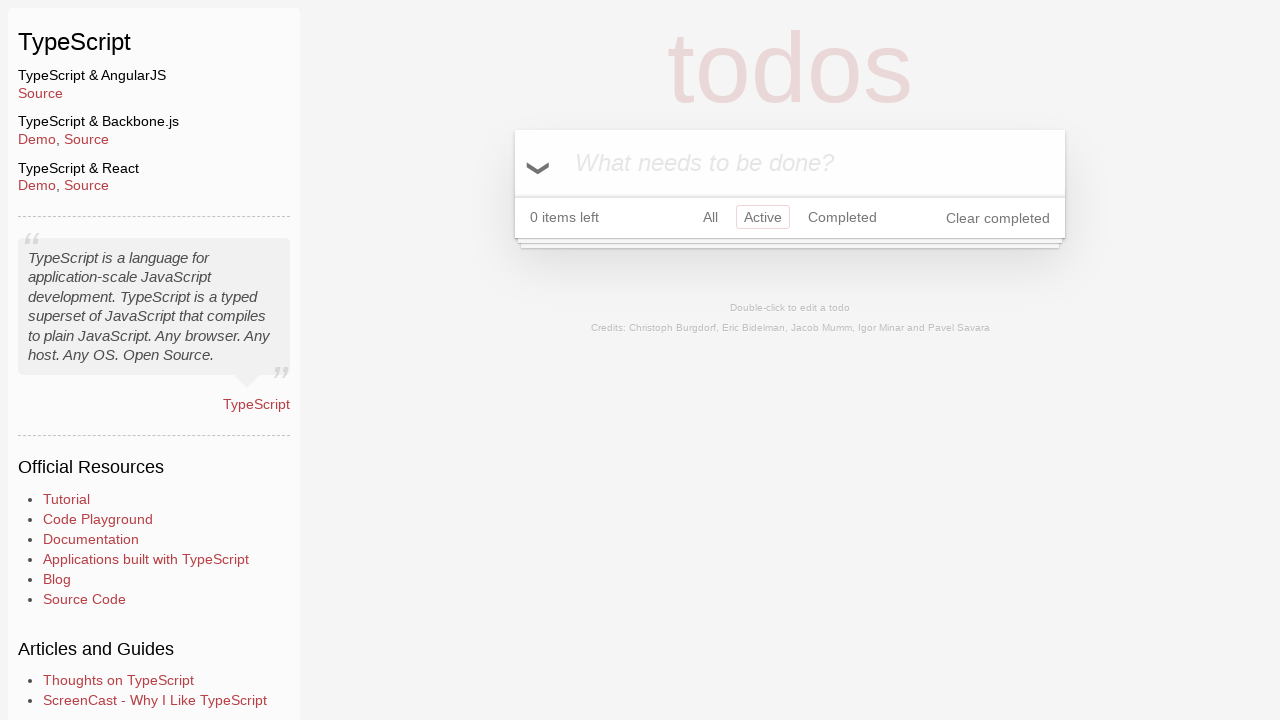